Tests click and hold interaction on a button element using Actions class functionality

Starting URL: https://demoqa.com/buttons

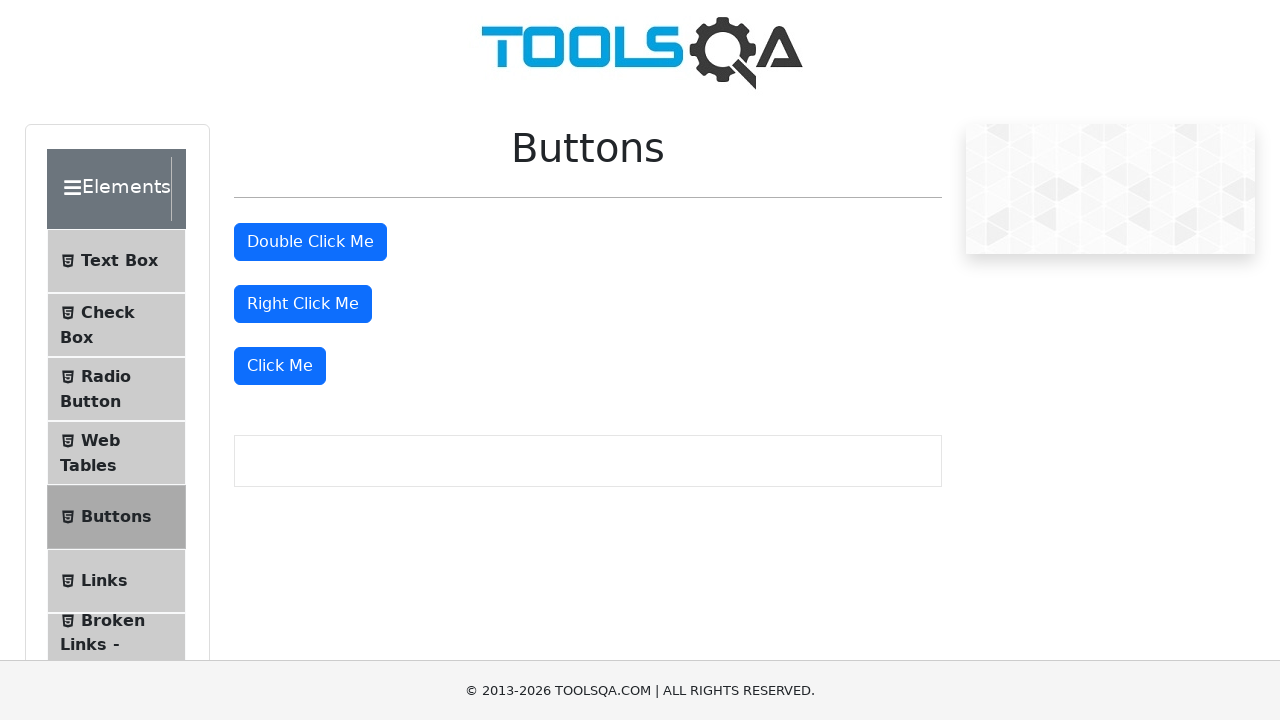

Navigated to https://demoqa.com/buttons
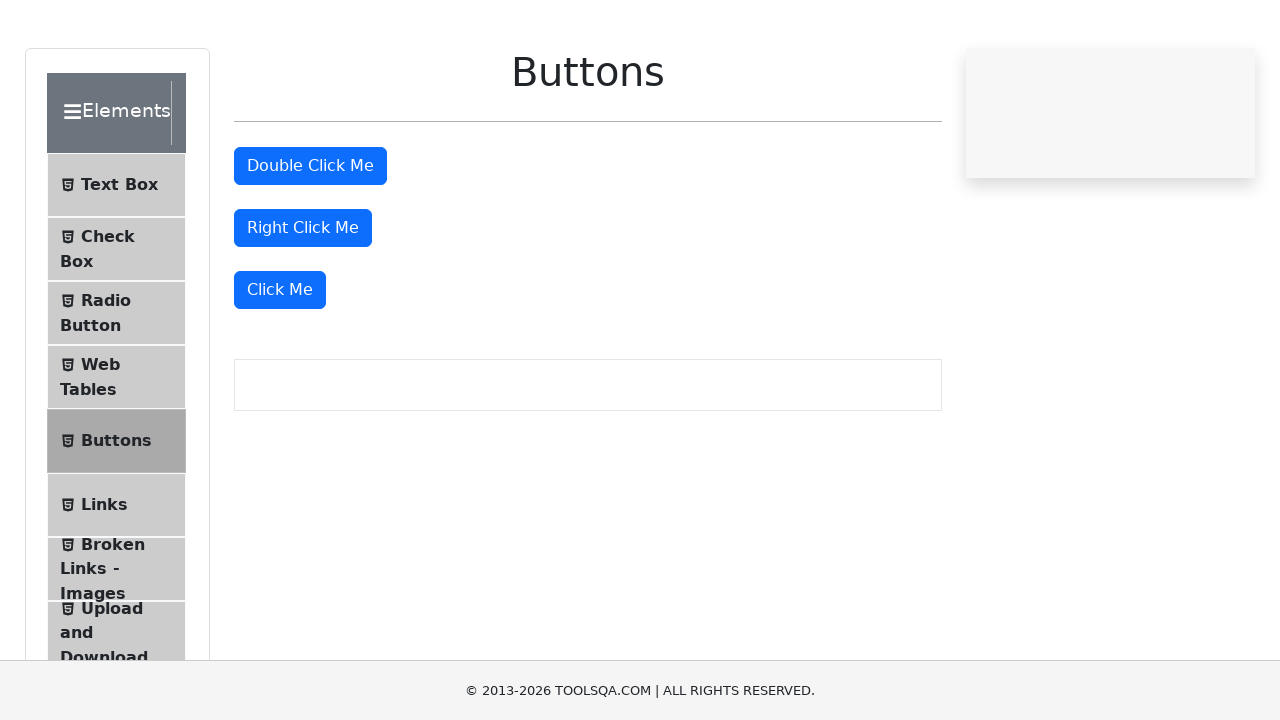

Located the 'Click Me' button element
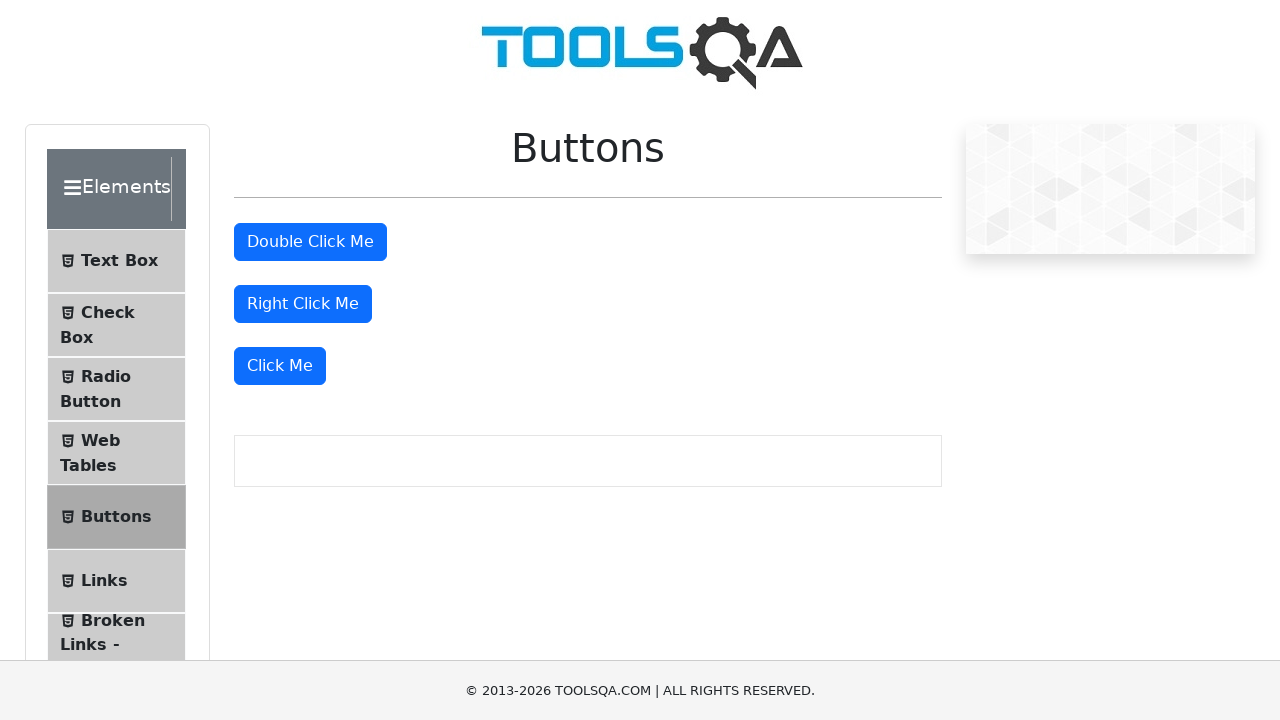

Performed click and hold action on 'Click Me' button with 500ms delay at (280, 366) on xpath=//button[text()='Click Me']
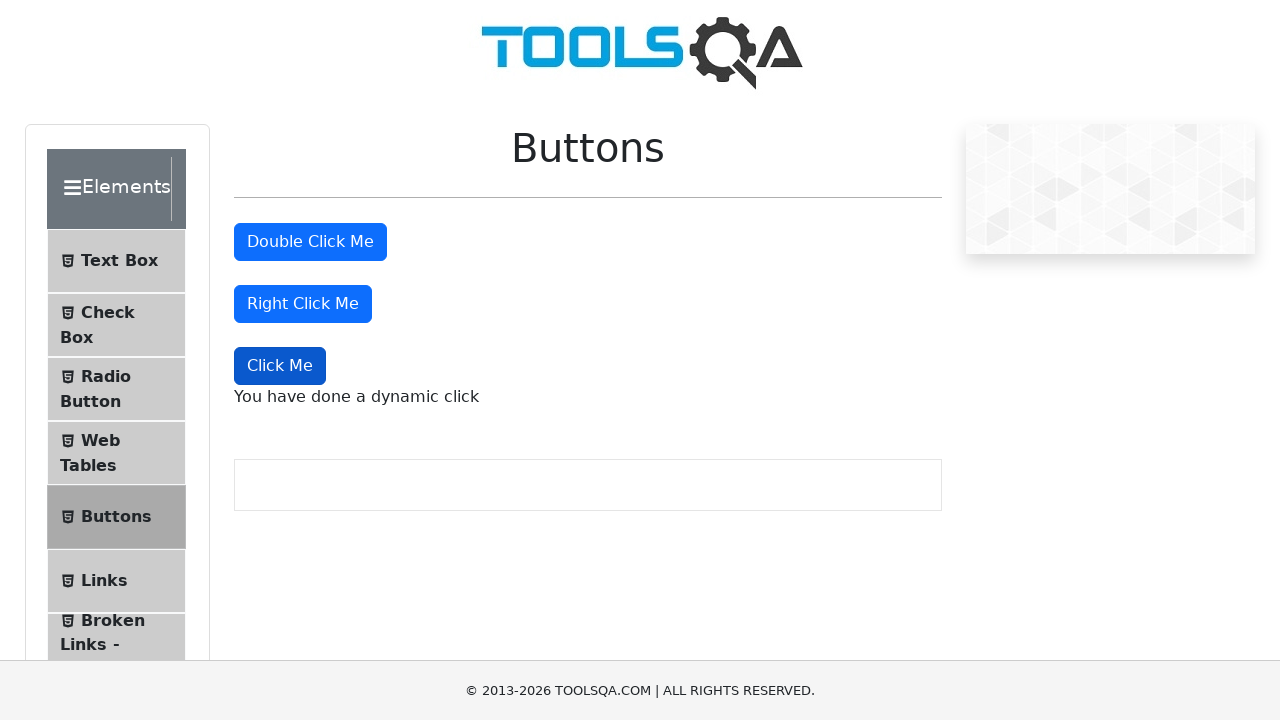

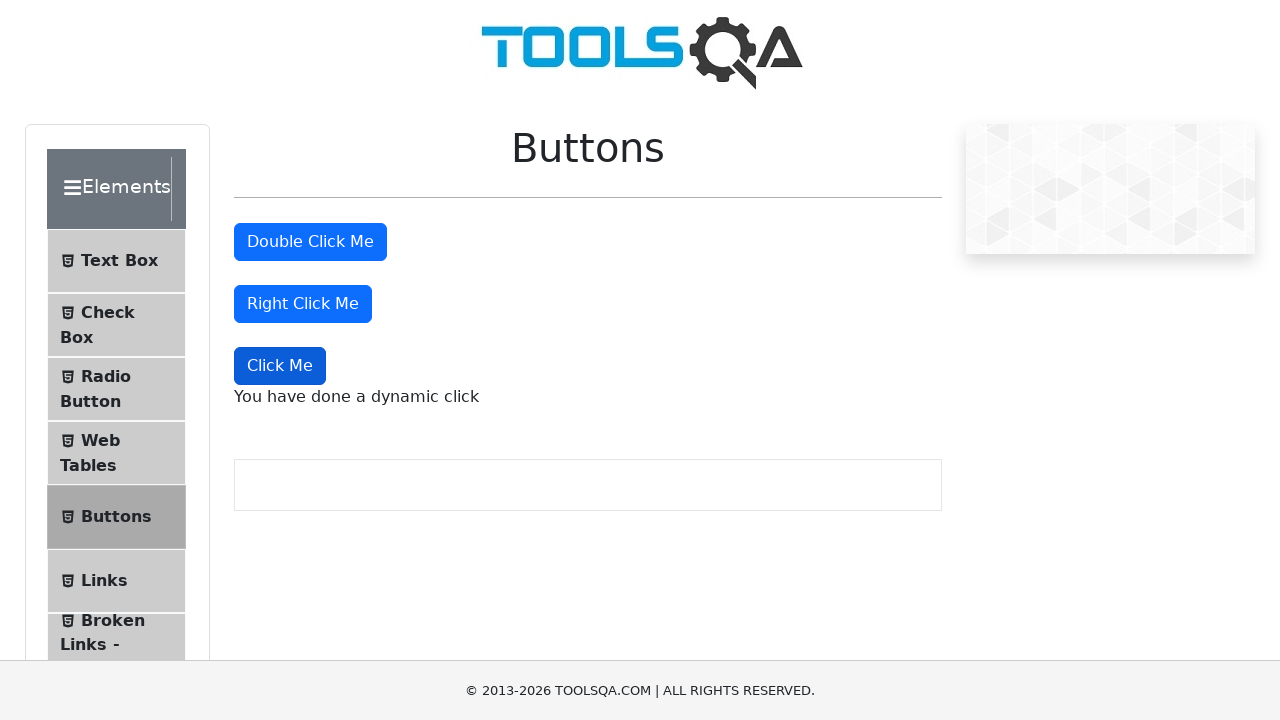